Tests webcam functionality by navigating to the webcam test page and clicking the start test button to initiate camera testing

Starting URL: https://webcammictest.com/

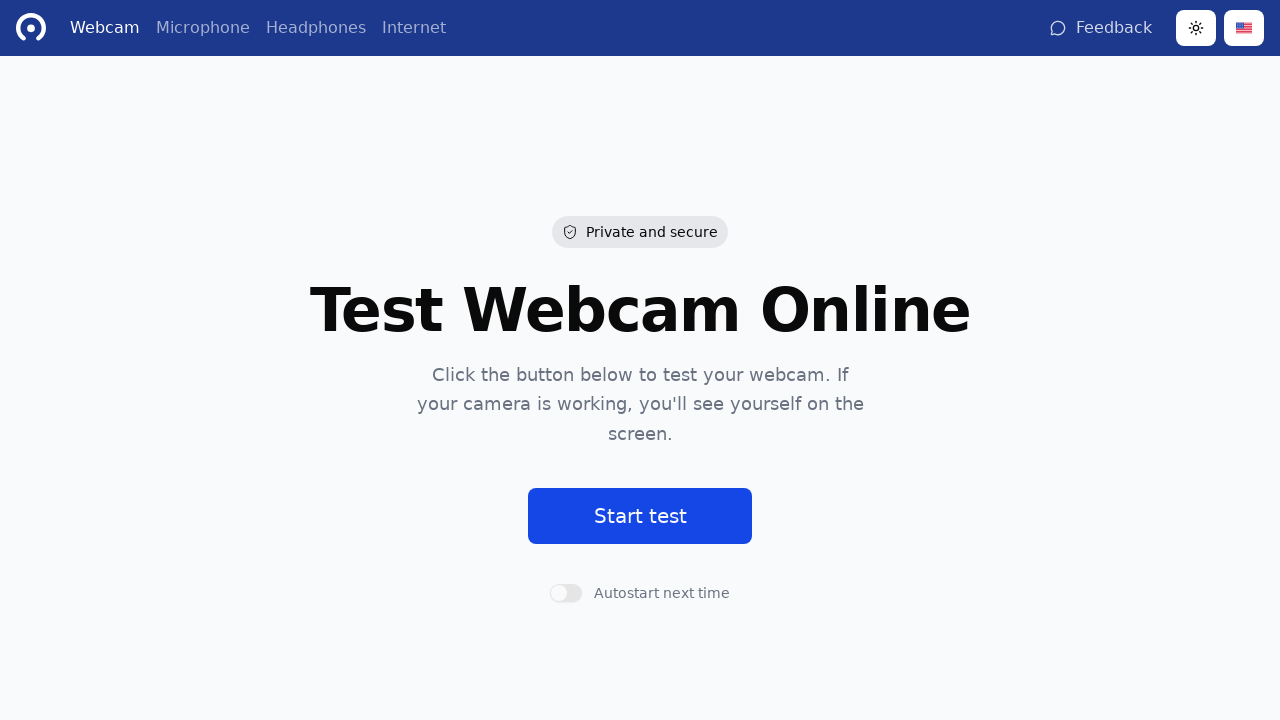

Navigated to webcam test page
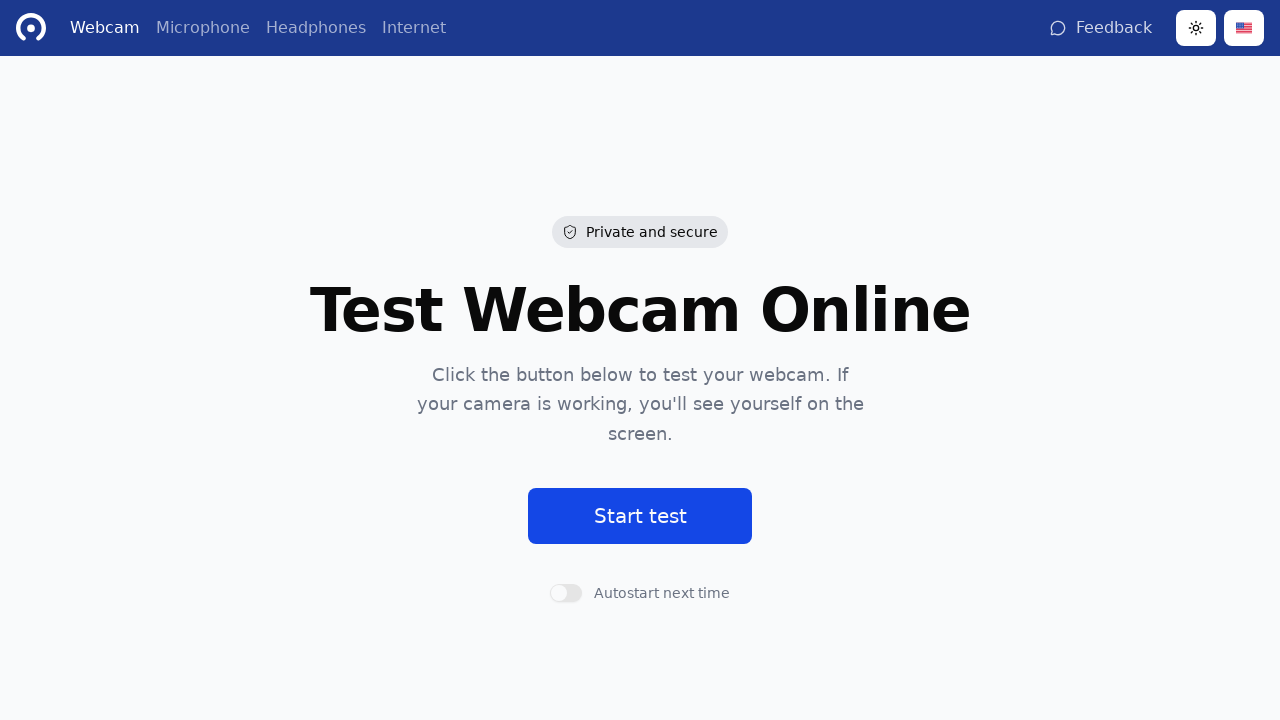

Clicked Start test button to initiate camera testing at (640, 516) on internal:role=button[name="Start test"i]
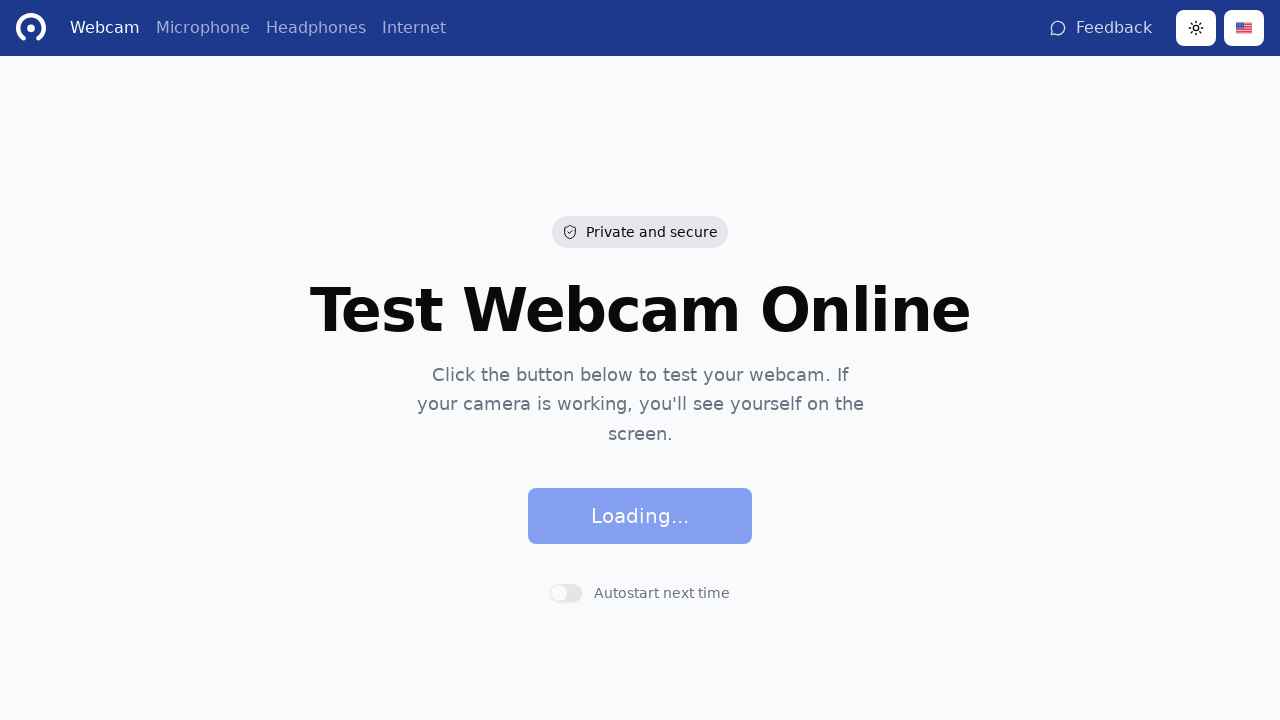

Waited 5 seconds for camera test to run
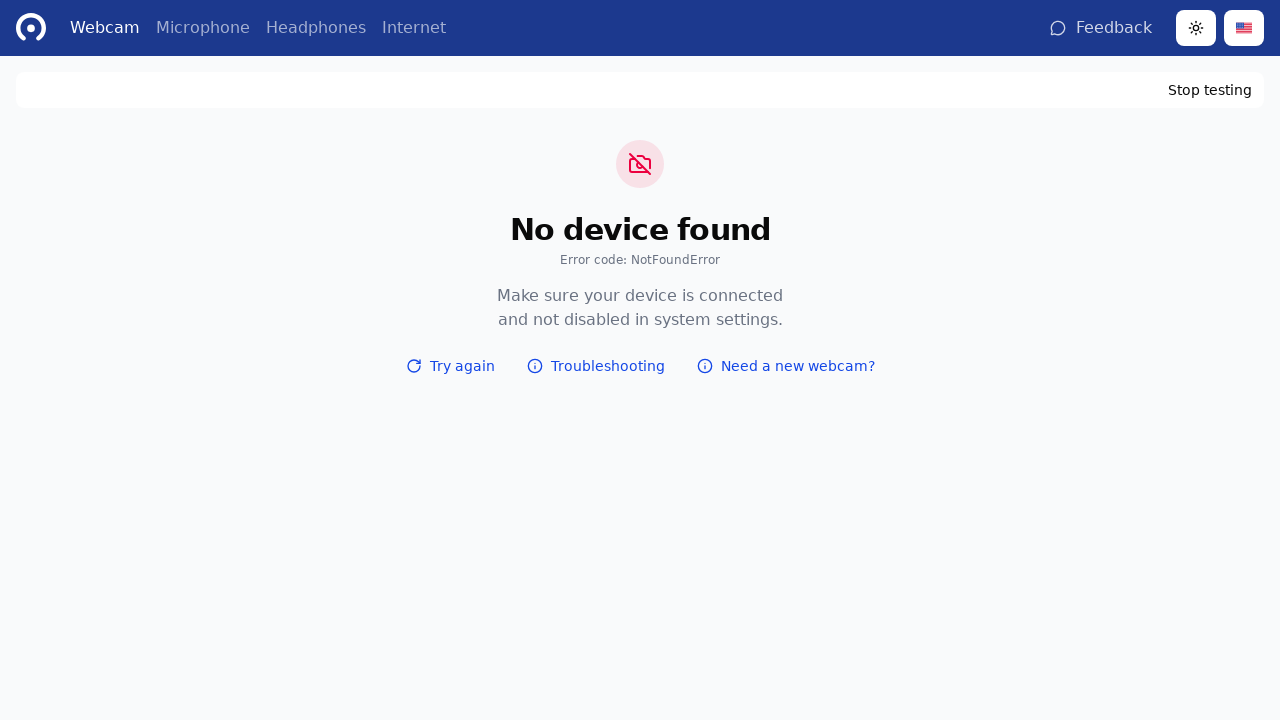

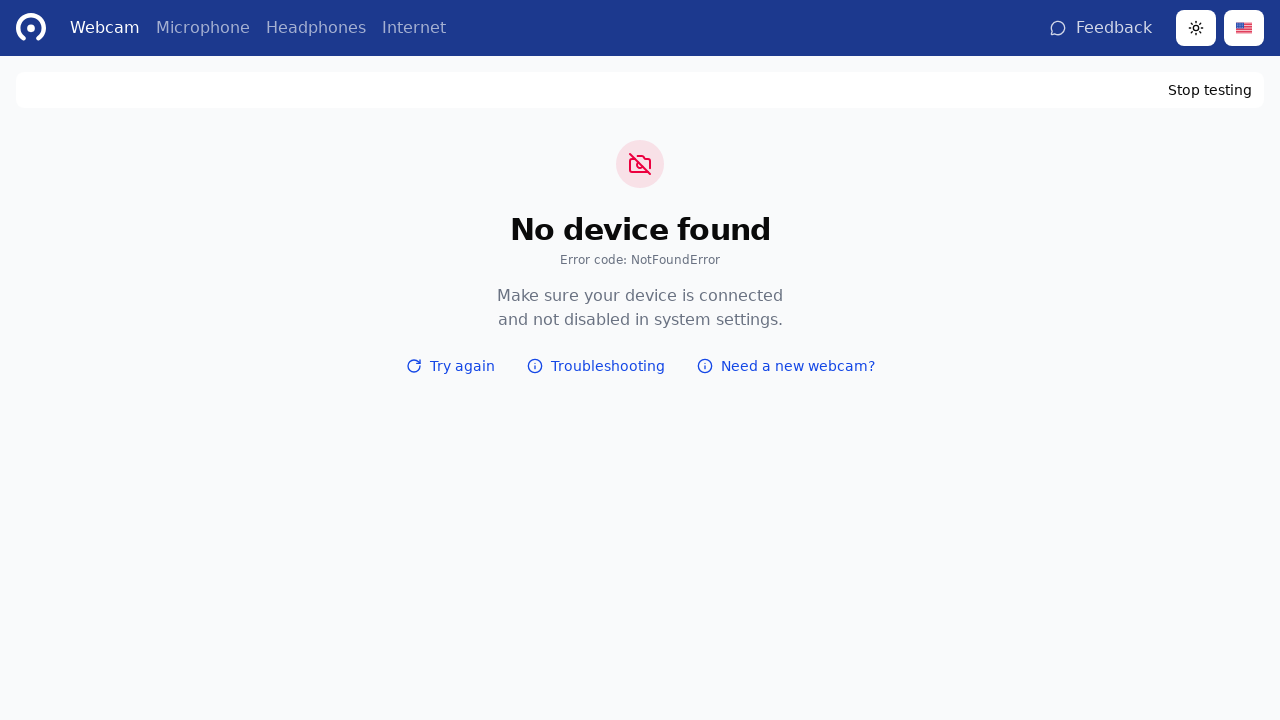